Navigates to testotomasyonu.com and verifies that the page title contains "Test Otomasyon"

Starting URL: https://www.testotomasyonu.com

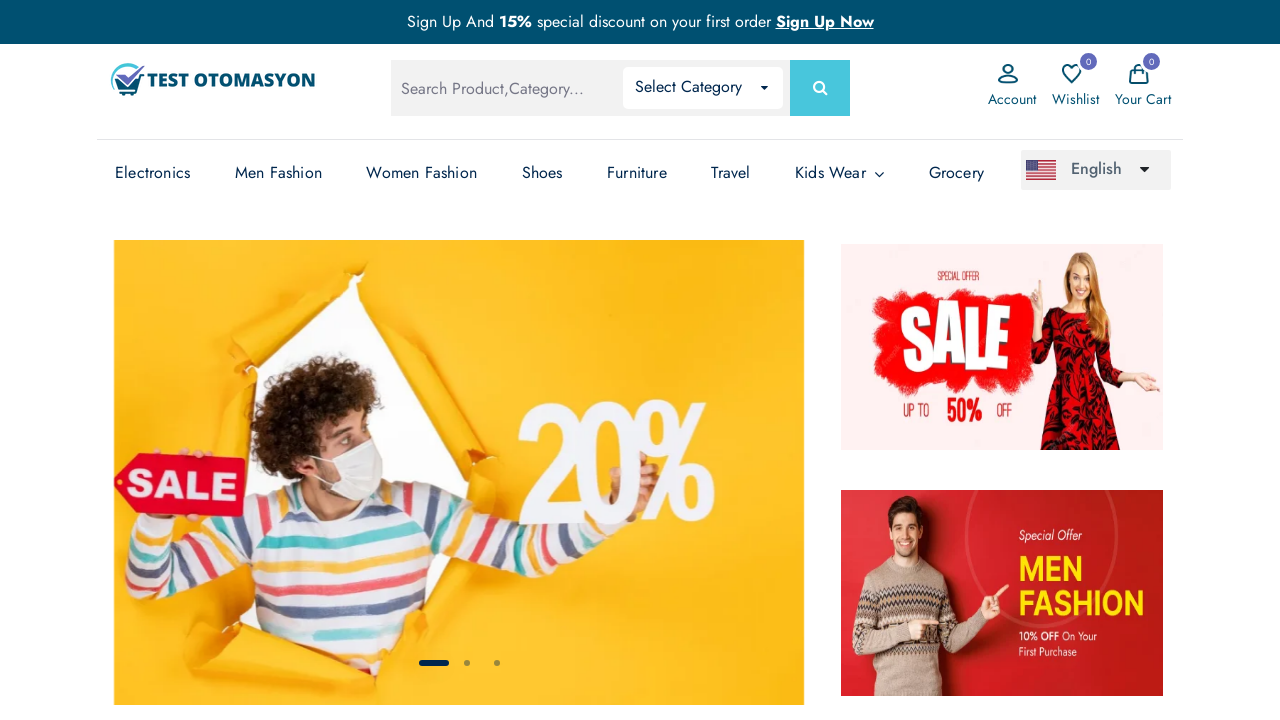

Waited for page to load (domcontentloaded state)
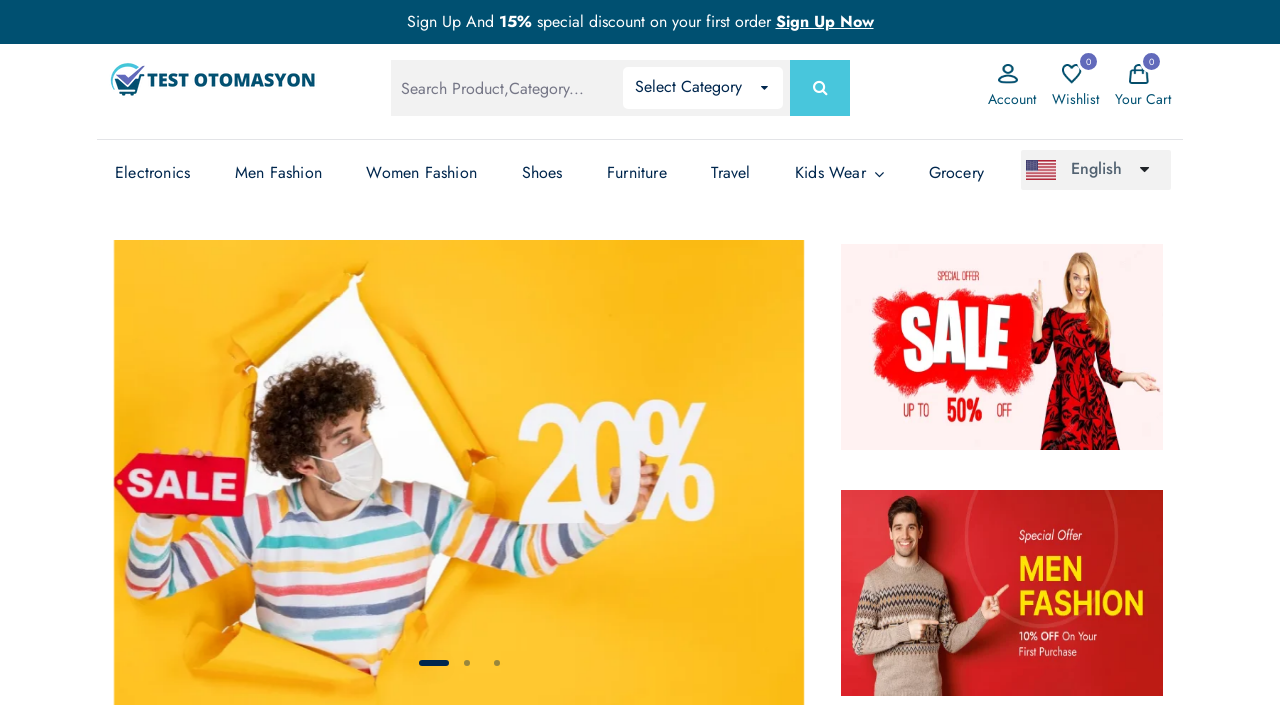

Retrieved page title: 'Test Otomasyonu - Test Otomasyonu'
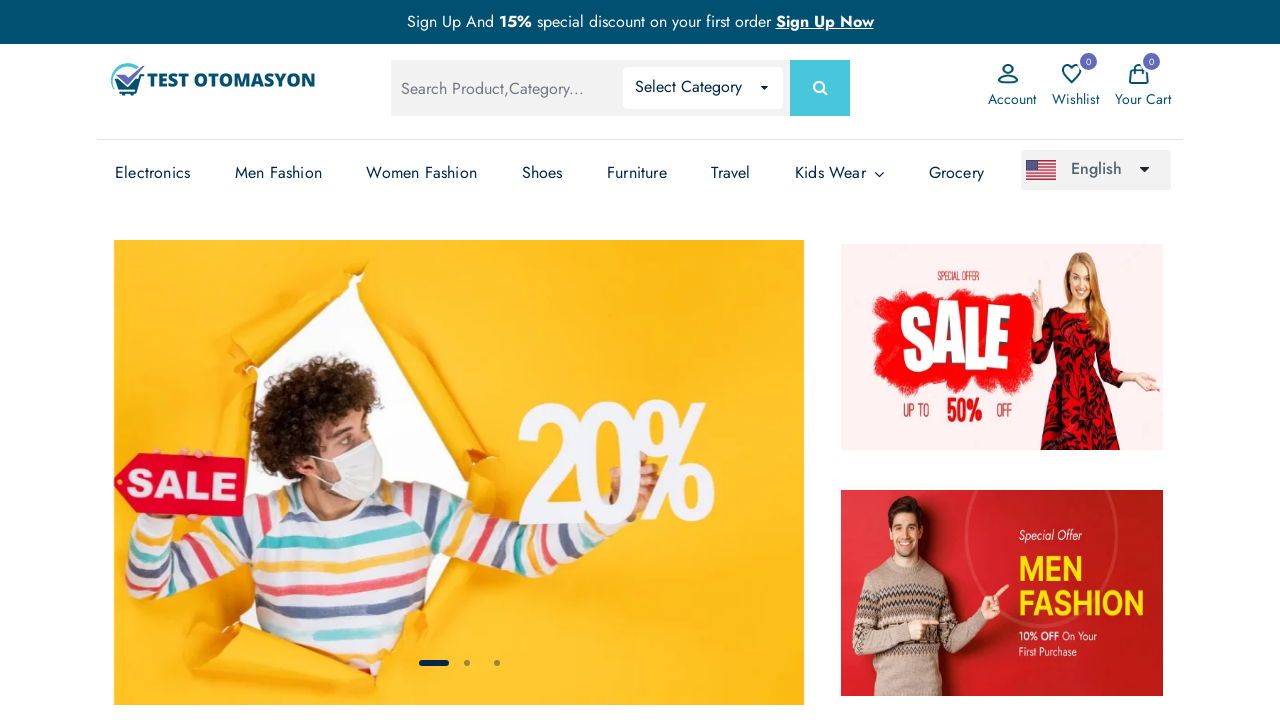

Verified page title contains 'Test Otomasyon'
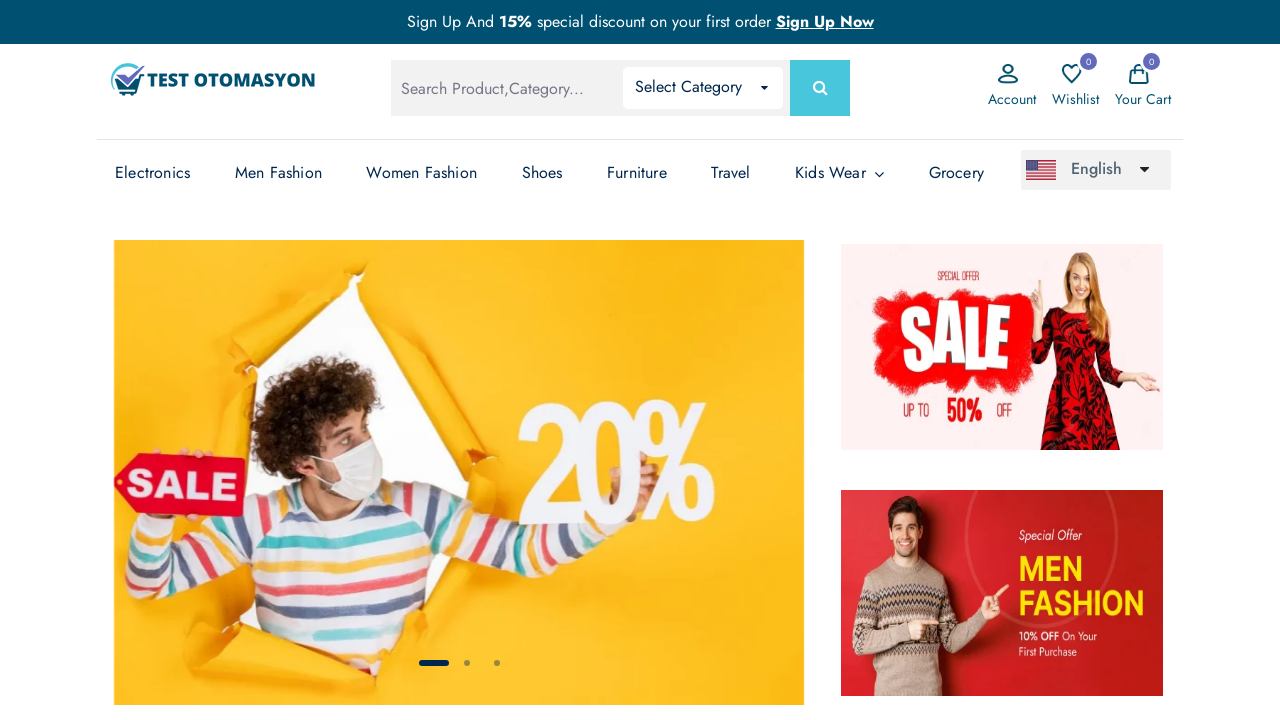

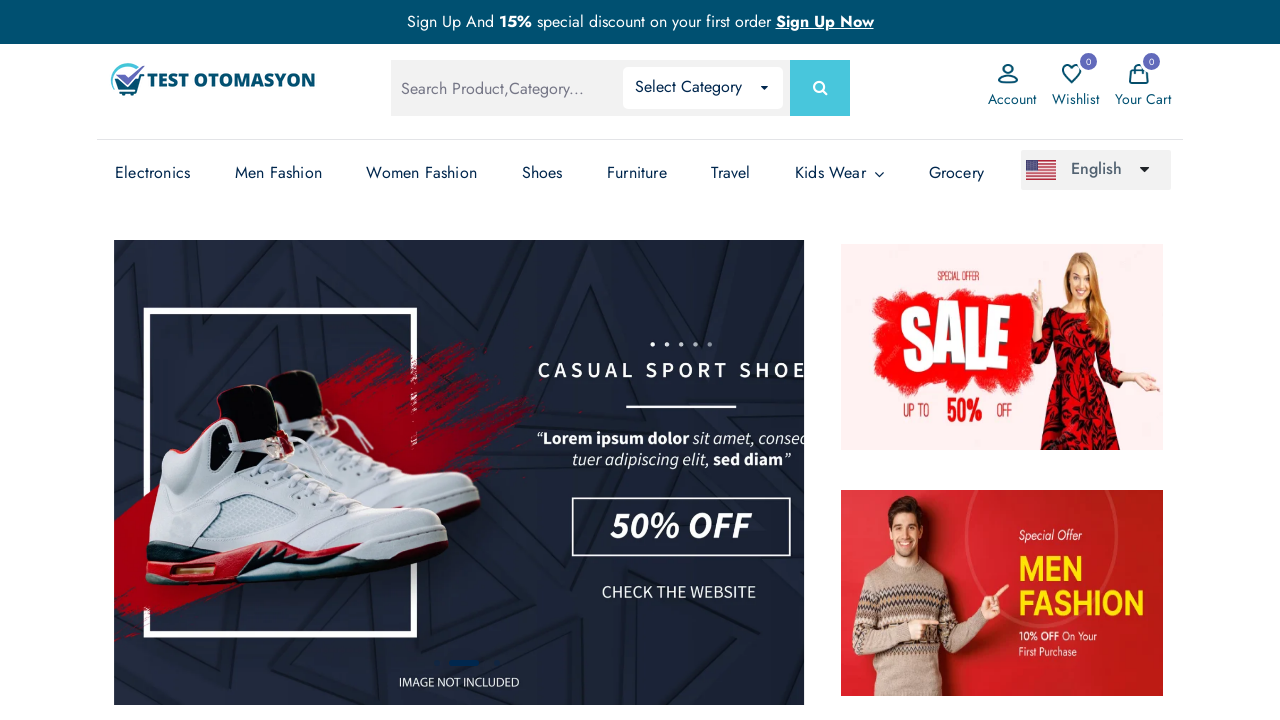